Navigates to Mizuho Bank's lottery backnumber page and verifies that lottery number links (ナンバーズ3) are displayed on the page.

Starting URL: https://www.mizuhobank.co.jp/retail/takarakuji/check/numbers/backnumber/index.html

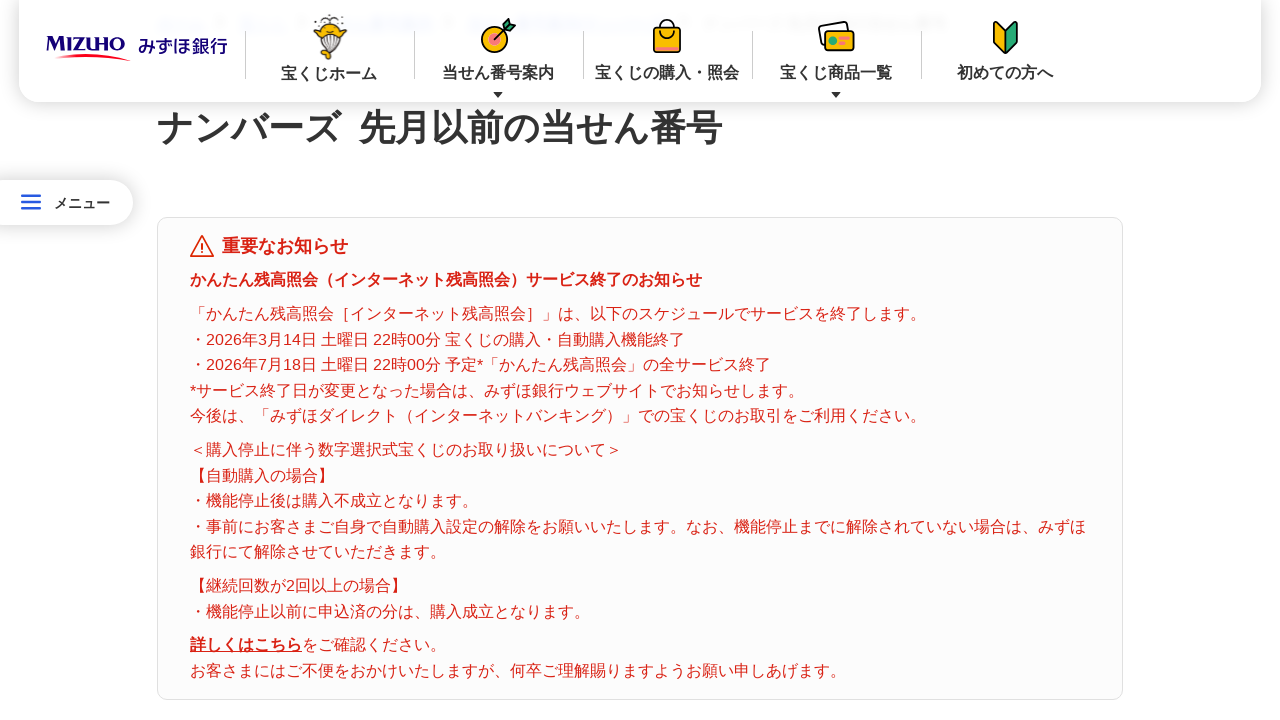

Navigated to Mizuho Bank lottery backnumber page
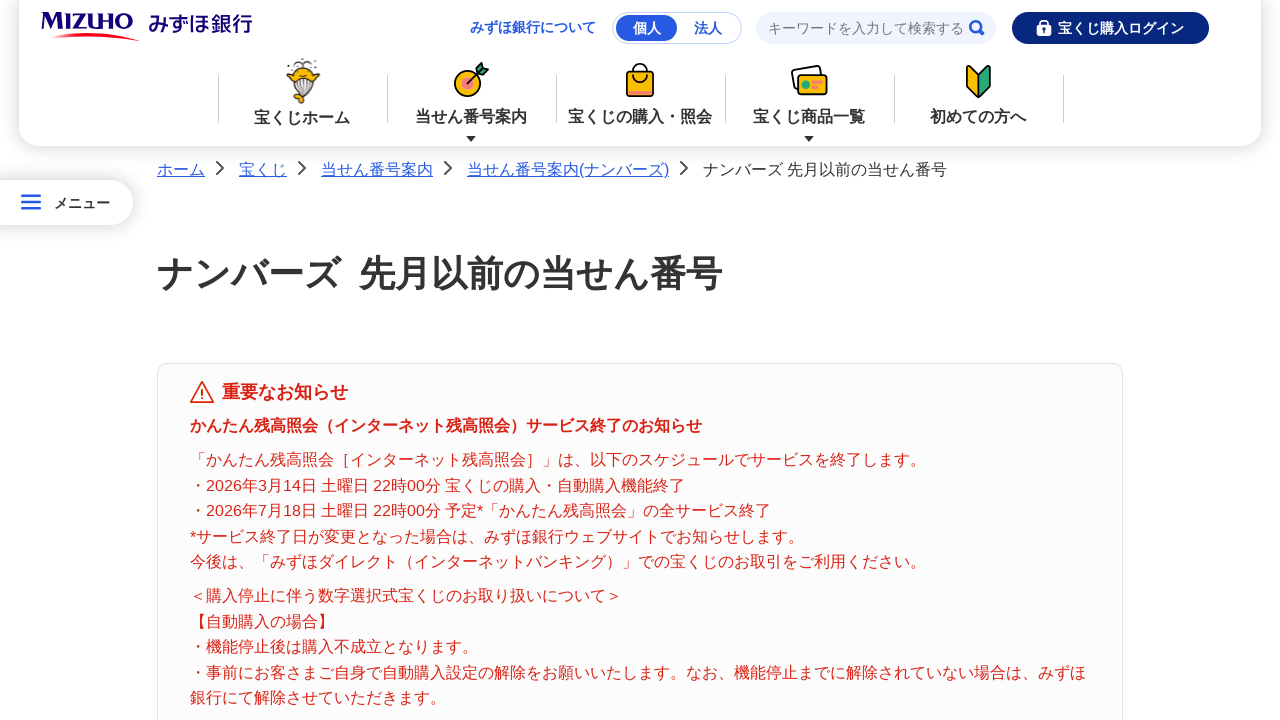

Waited for ナンバーズ3 (Numbers 3) lottery links to be visible
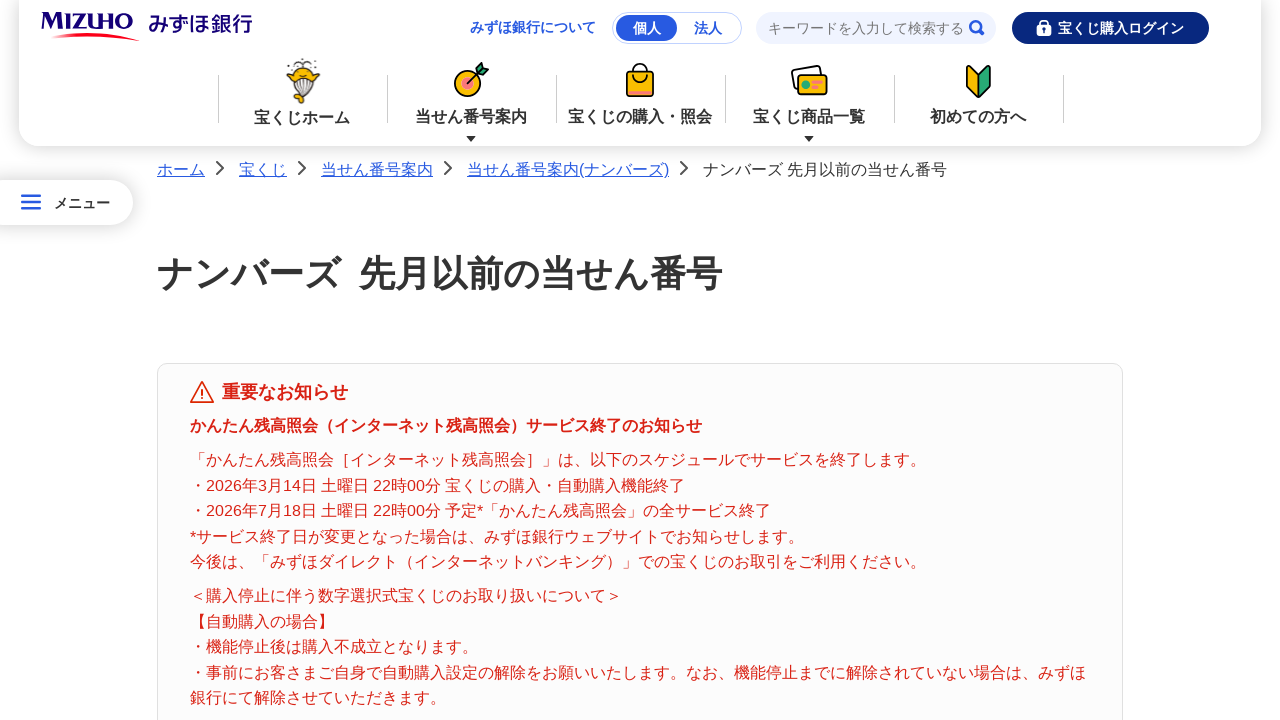

Verified that ナンバーズ3 lottery number links are displayed on the page
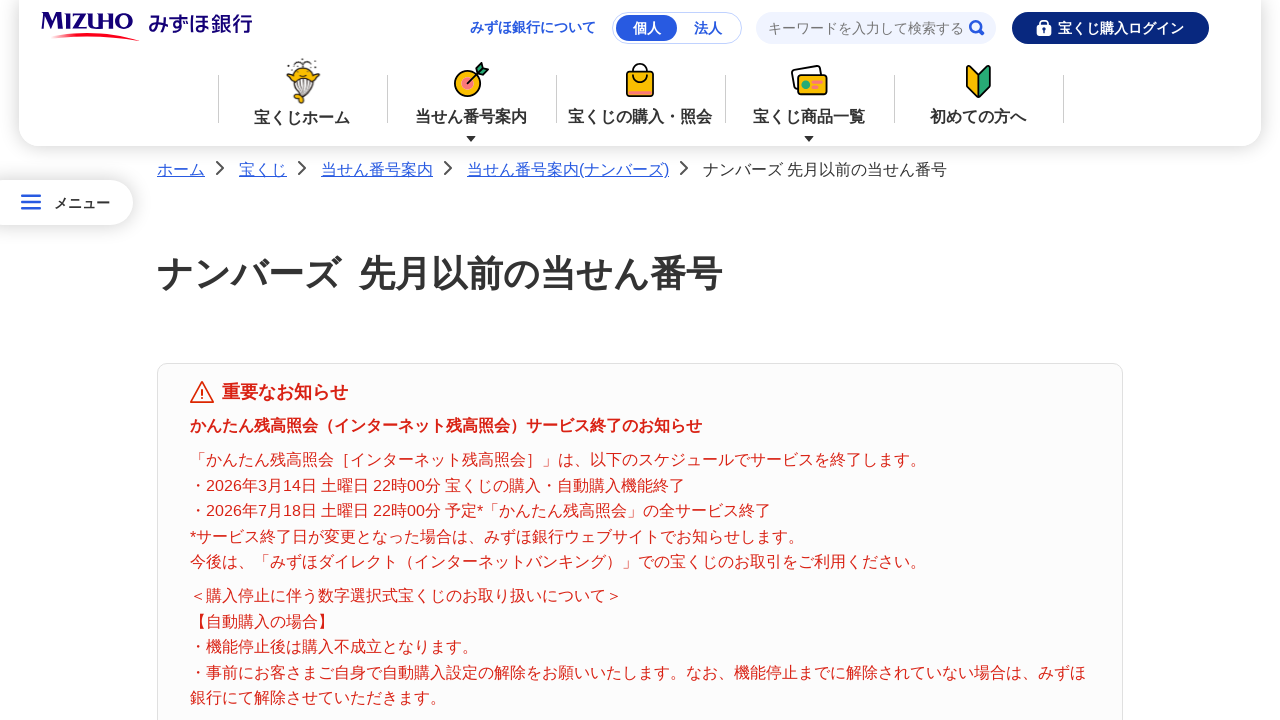

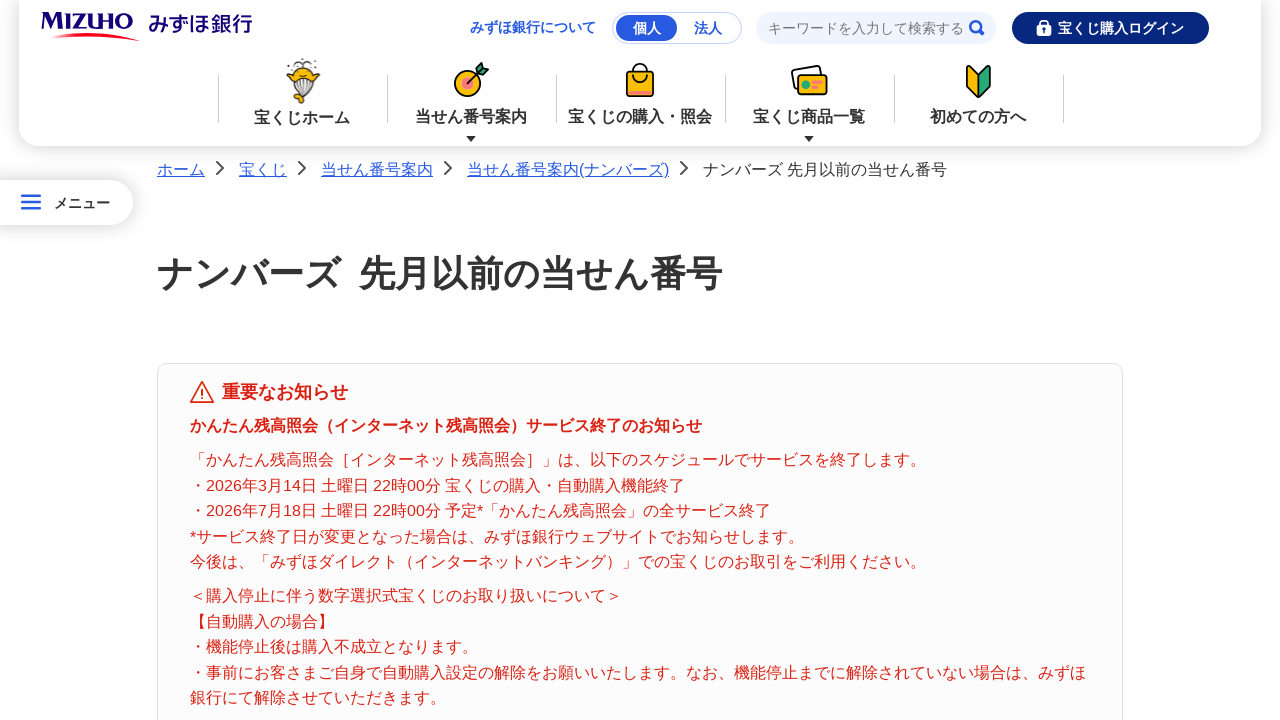